Tests scrolling down to the end of a page with a floating menu using JavaScript scroll

Starting URL: https://the-internet.herokuapp.com/

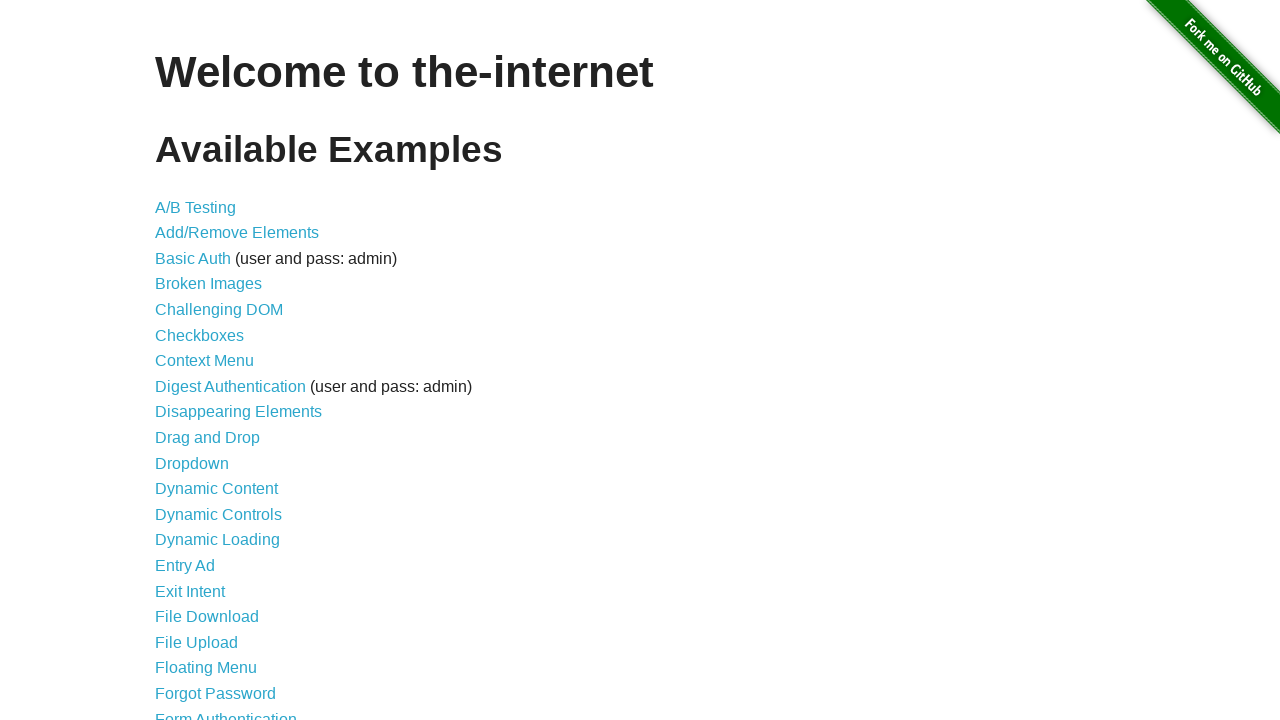

Clicked on Floating Menu link at (206, 668) on xpath=//a[@href='/floating_menu']
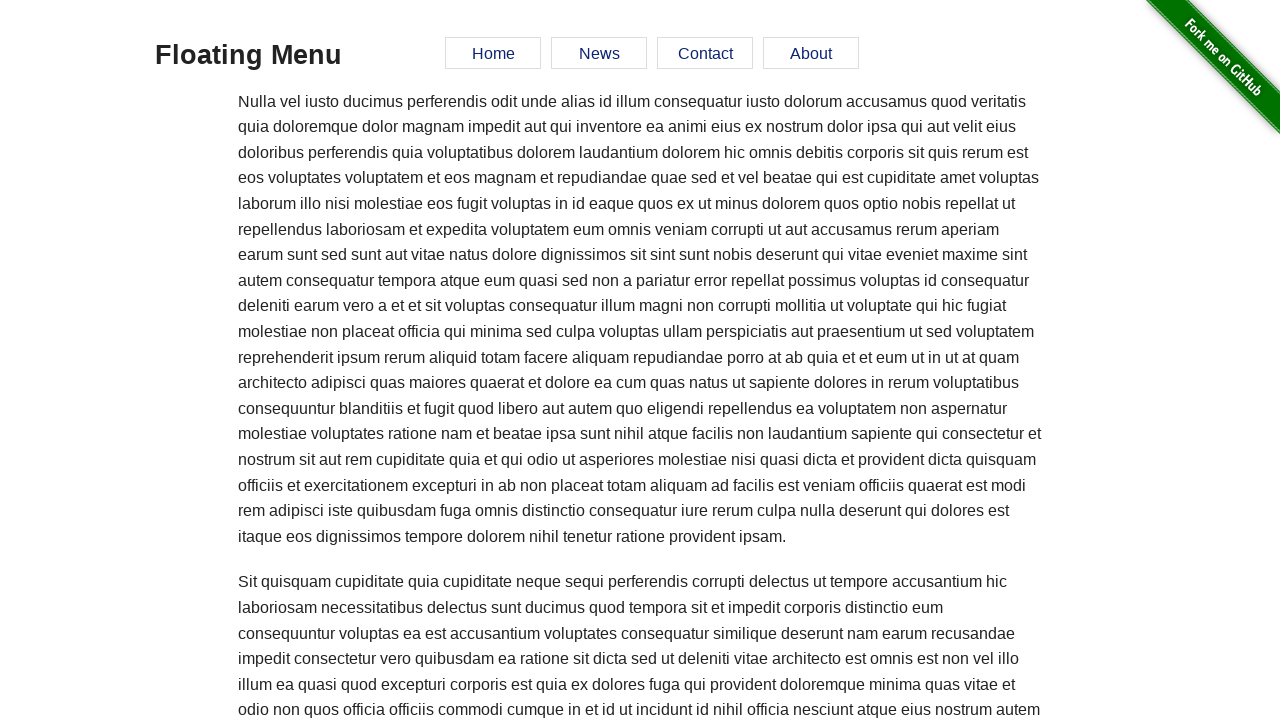

Scrolled down to end of page using JavaScript
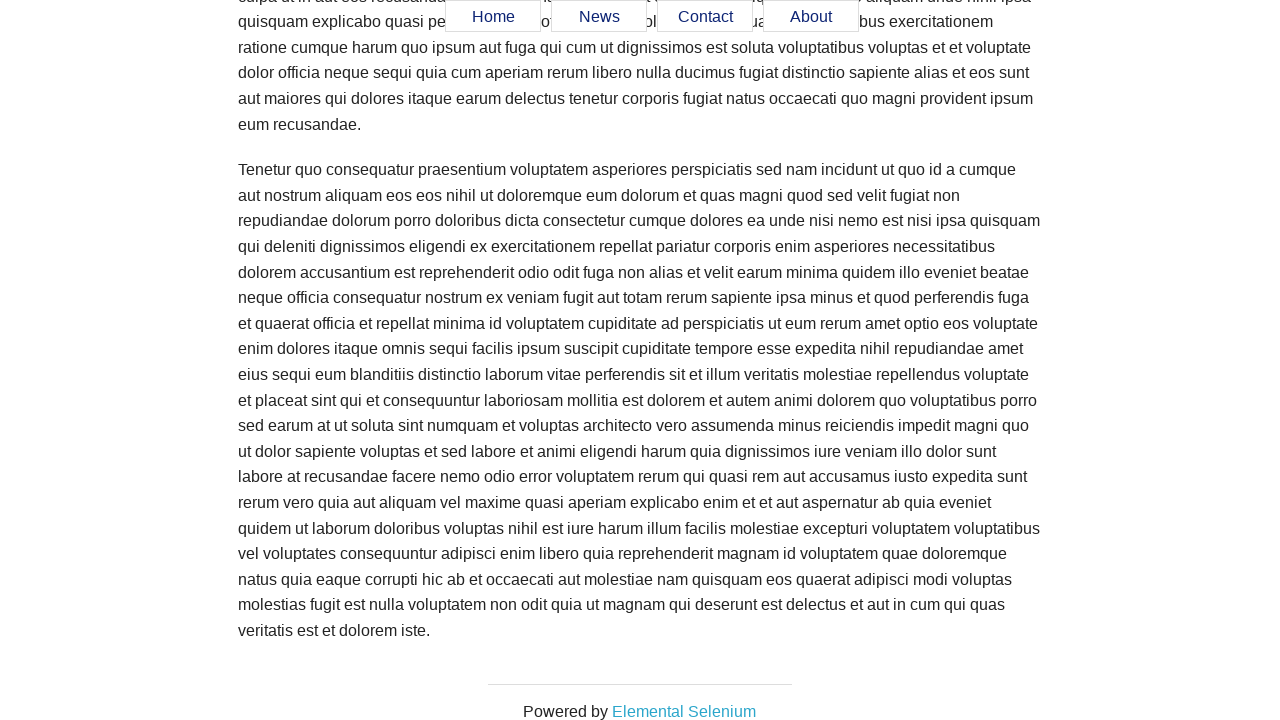

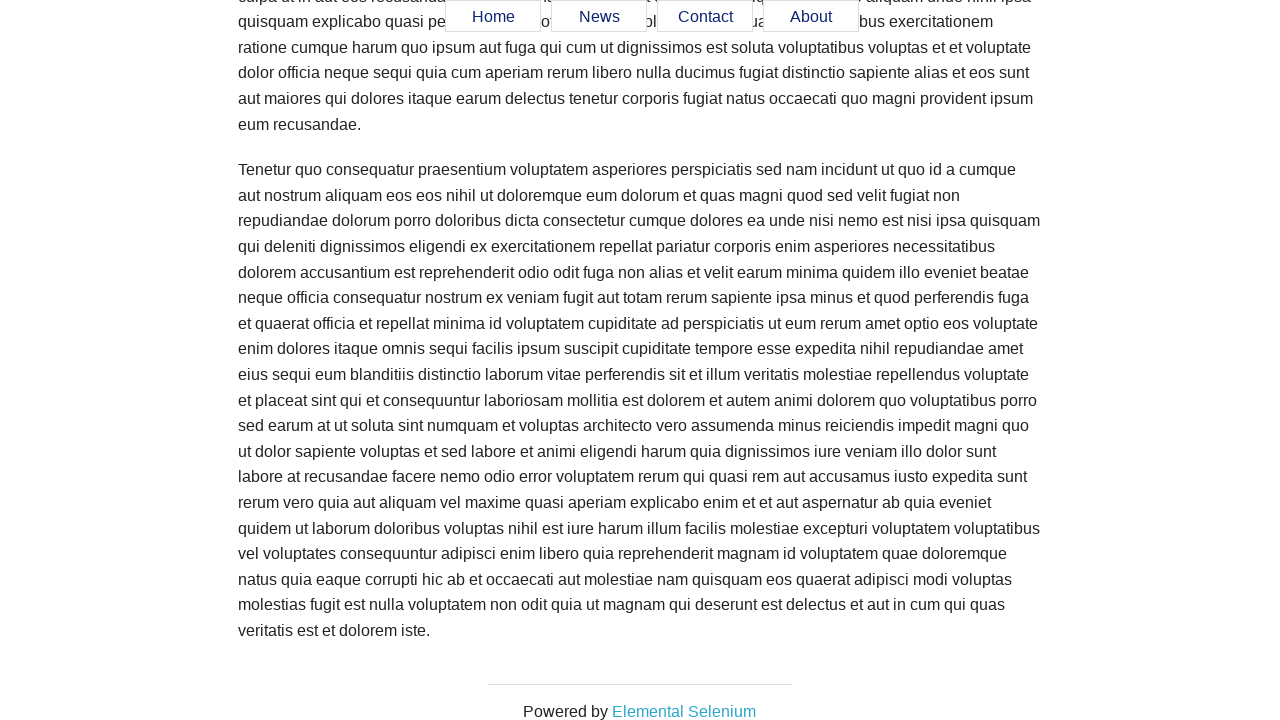